Tests calendar date picker functionality by clicking on the date input field and selecting a specific date (25th) from the calendar widget

Starting URL: http://seleniumpractise.blogspot.com/2016/08/how-to-handle-calendar-in-selenium.html

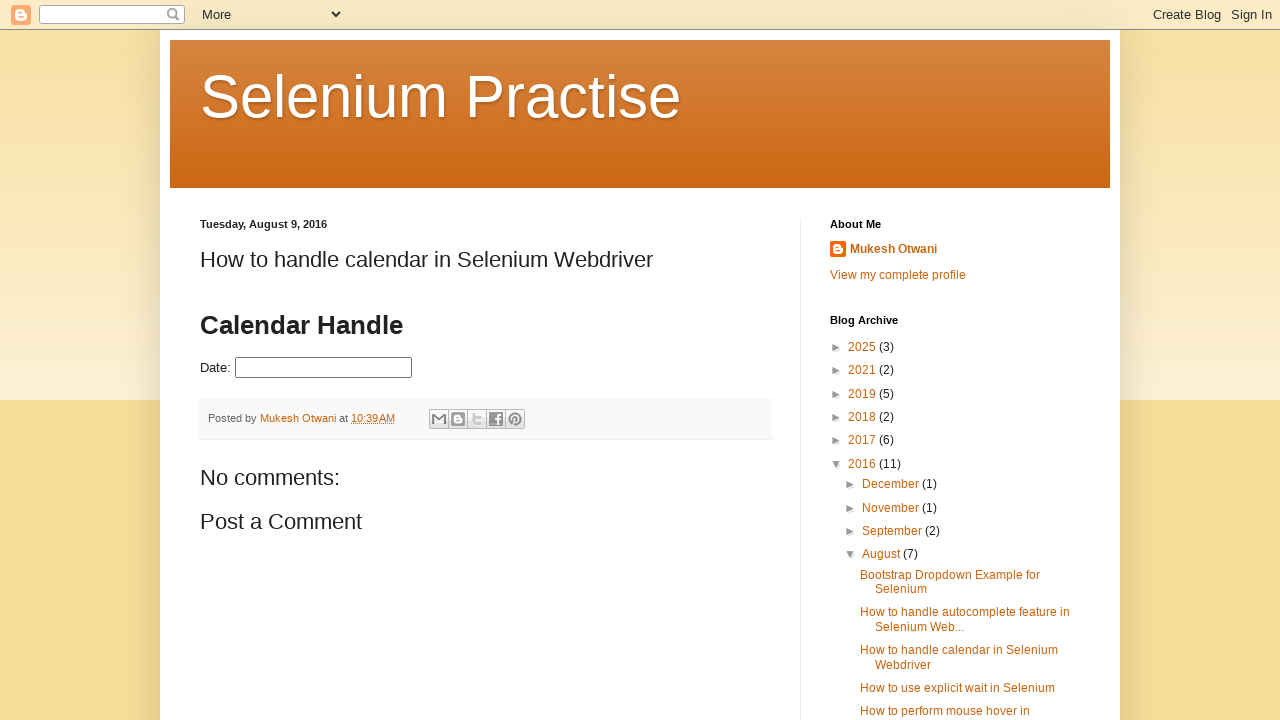

Verified that current URL contains 'blogspot'
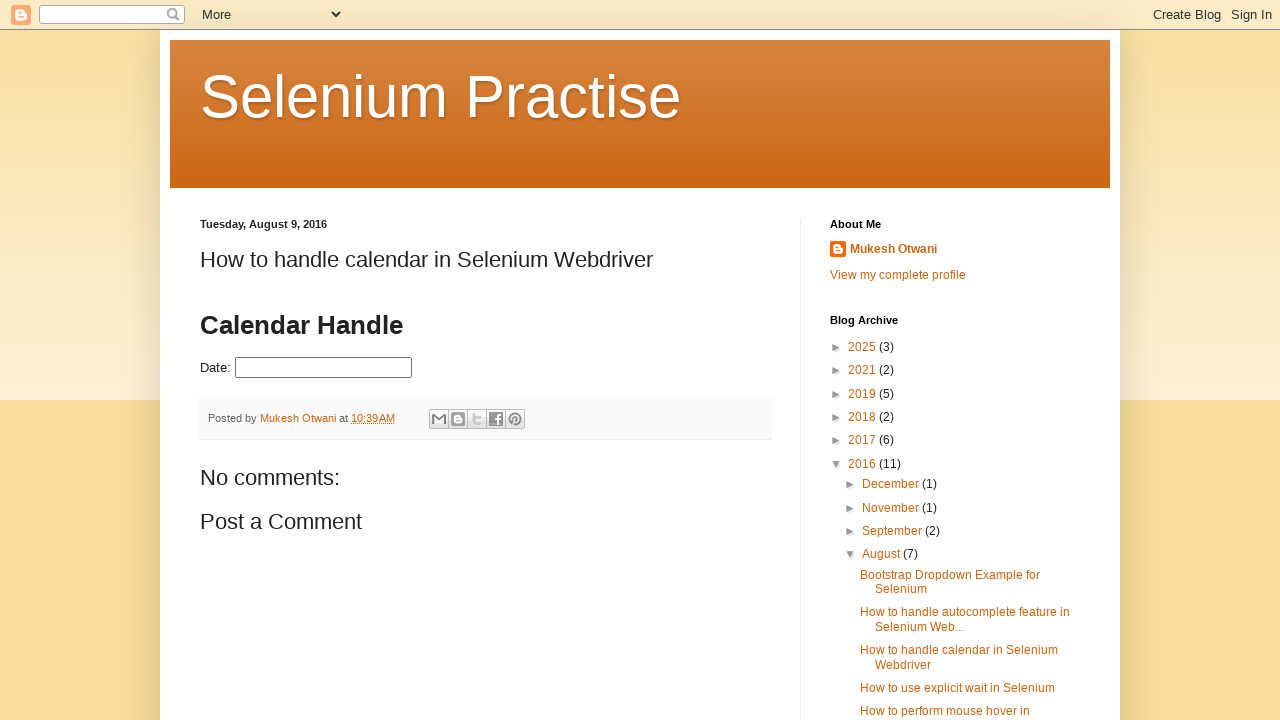

Clicked on the date picker input field to open the calendar widget at (324, 368) on input#datepicker
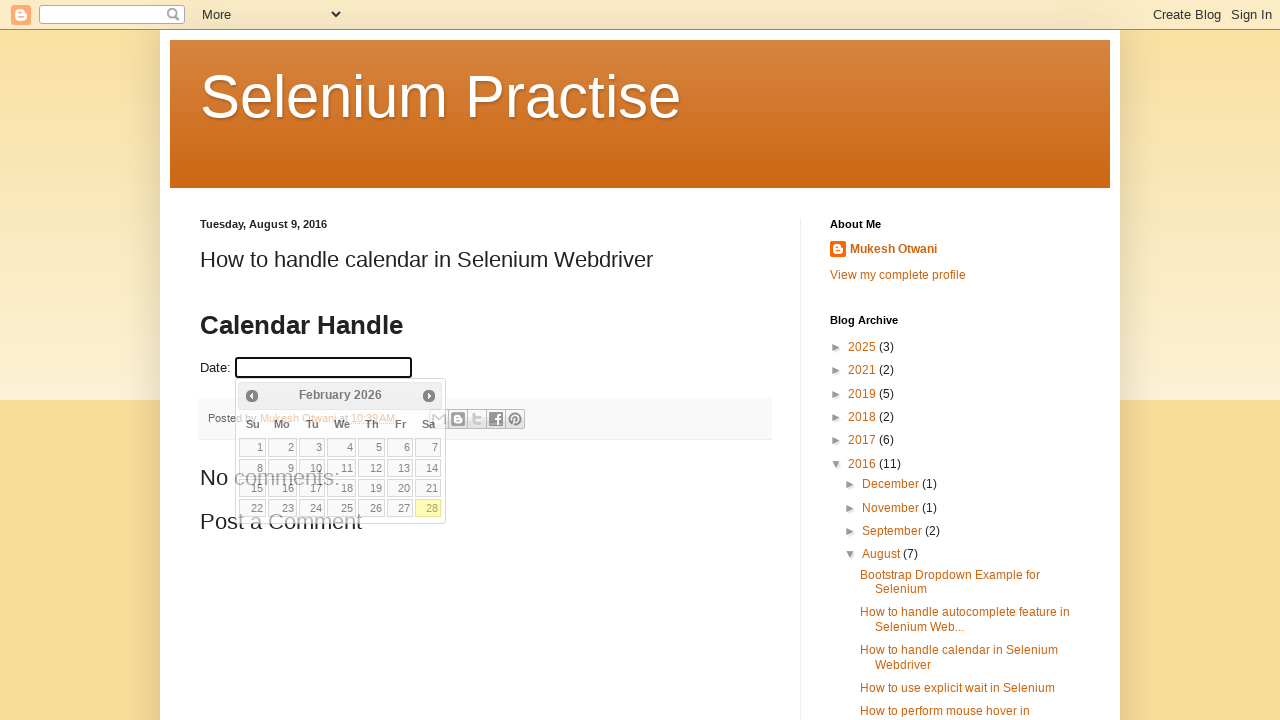

Calendar widget appeared and loaded
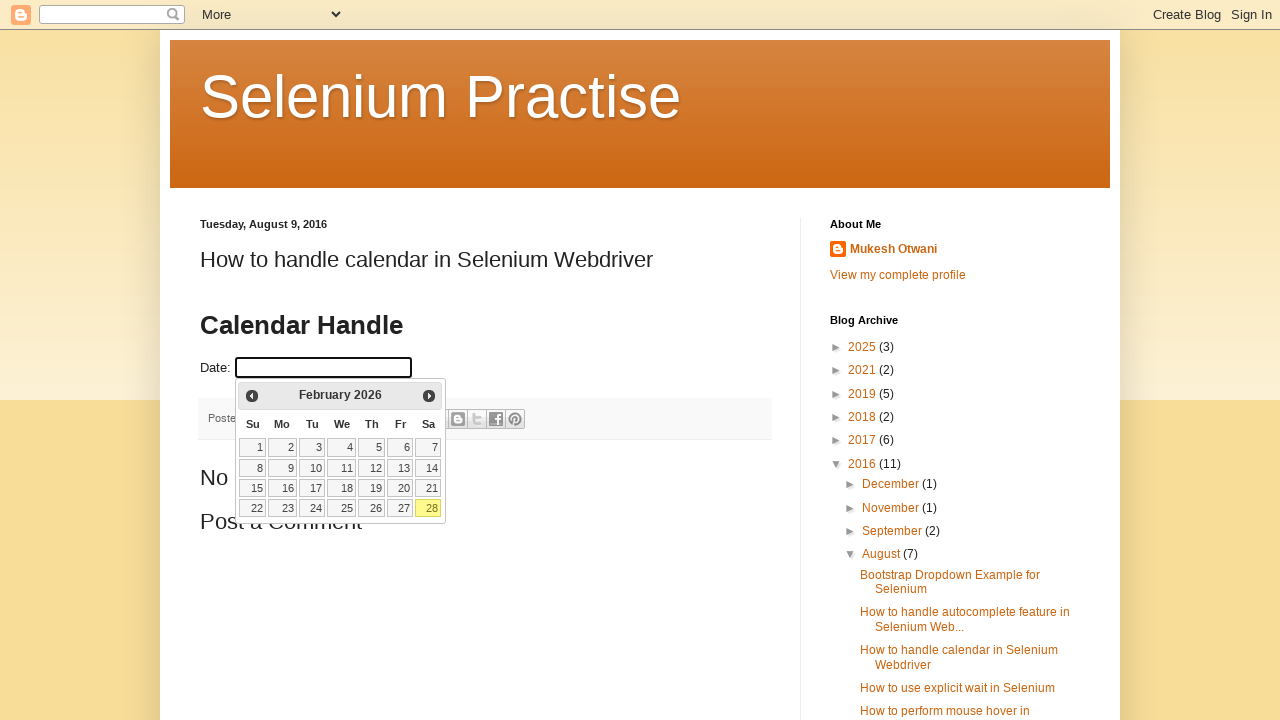

Selected the 25th date from the calendar widget at (342, 508) on table.ui-datepicker-calendar a:text('25')
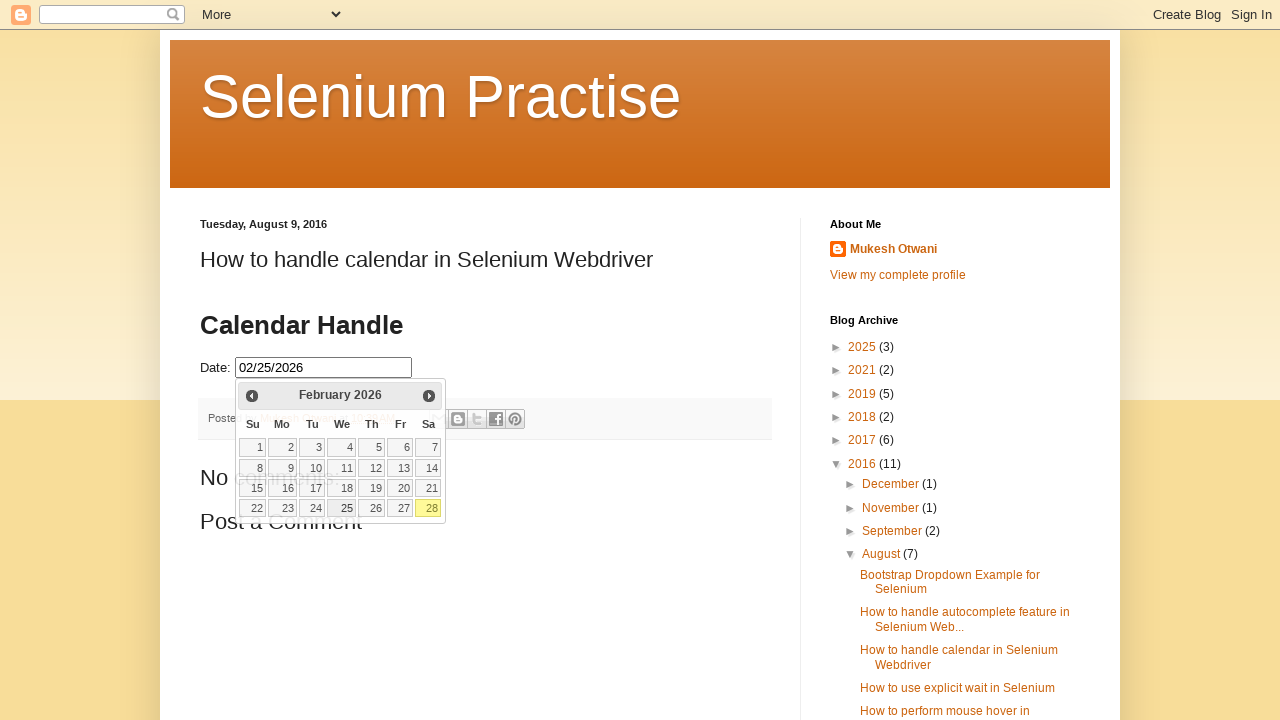

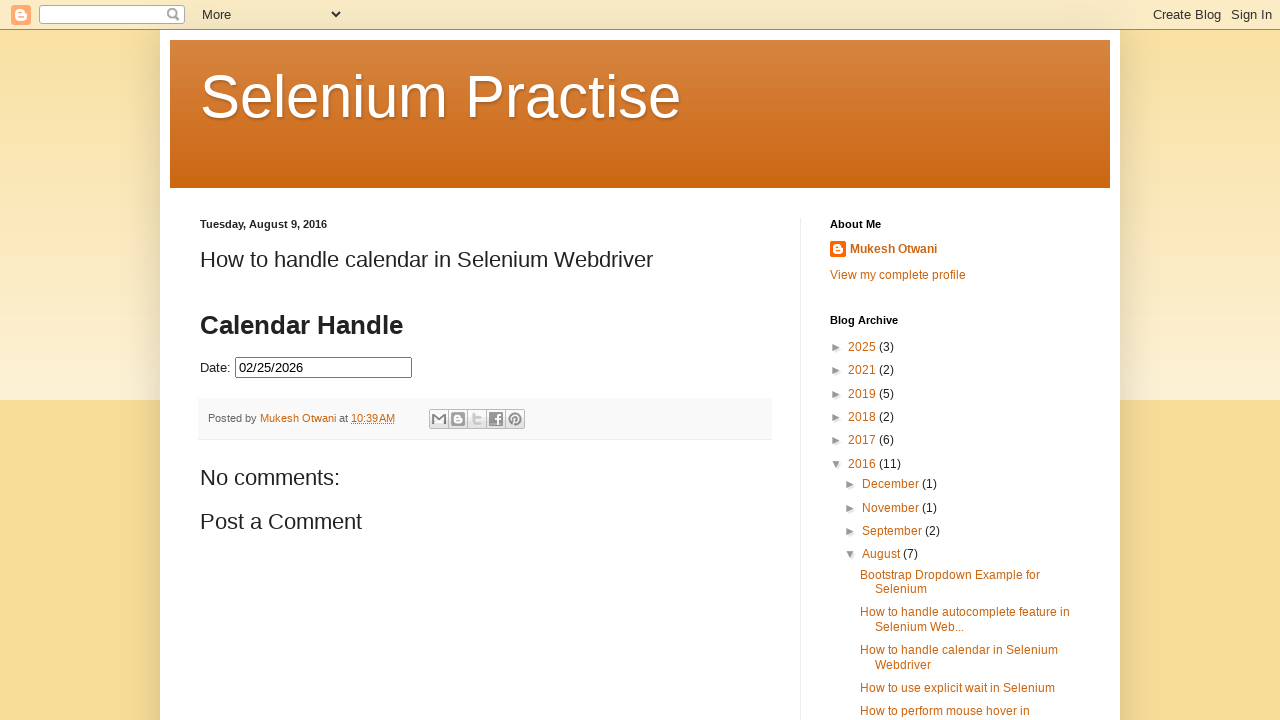